Tests form validation with numeric values in name fields, demonstrating that validation passes even with nonsensical data as long as length requirements are met

Starting URL: https://testpages.eviltester.com/styled/validation/input-validation.html

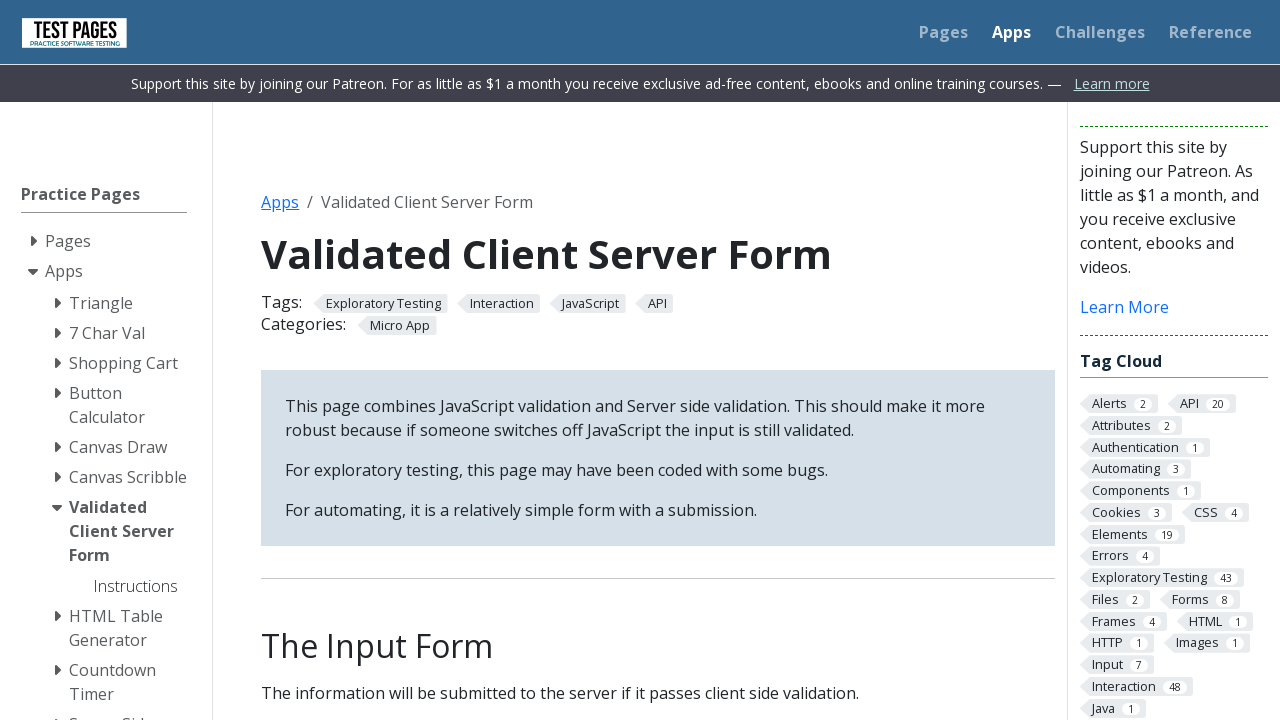

Filled firstname field with numeric value '789987' on #firstname
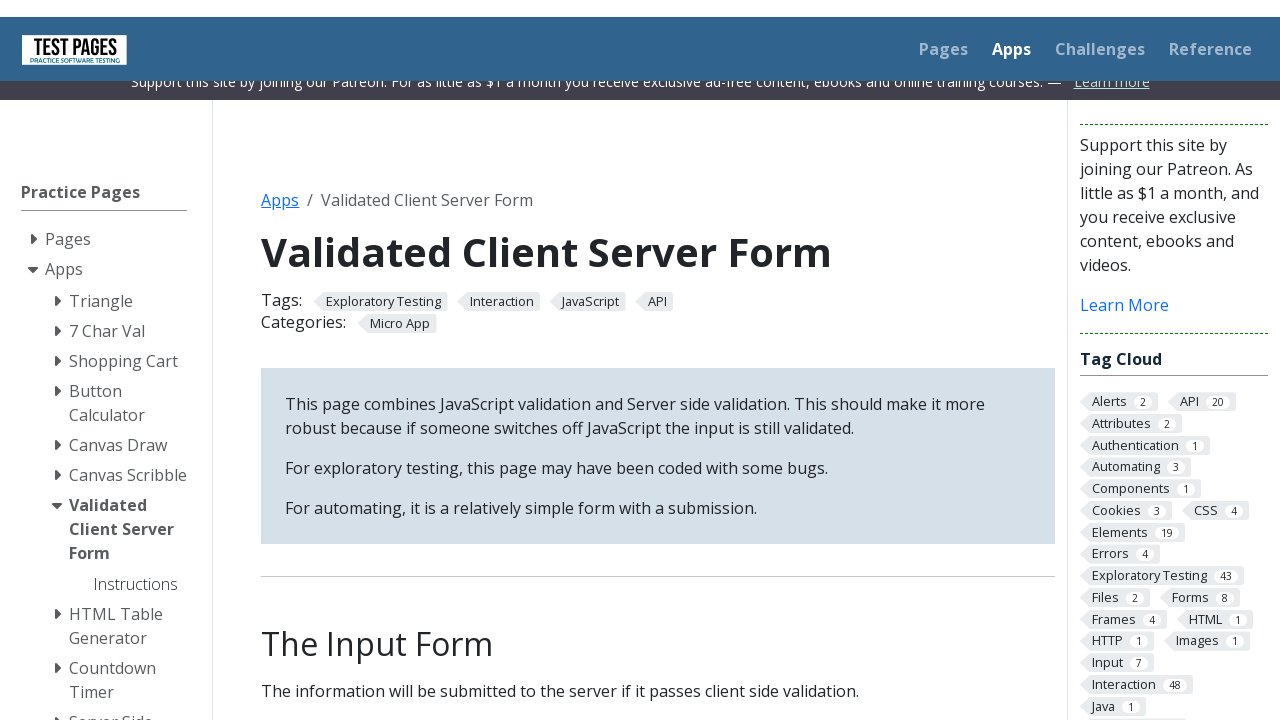

Filled surname field with numeric value '23456788900987' on #surname
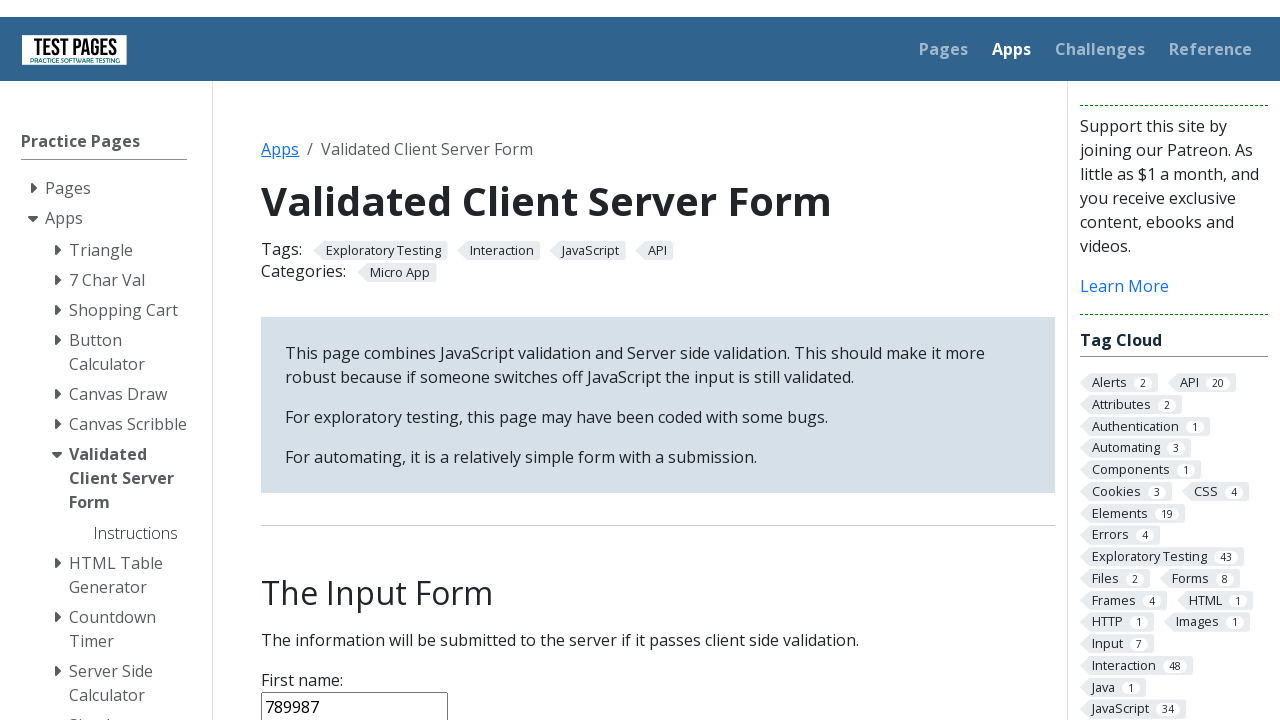

Filled age field with value '18' on #age
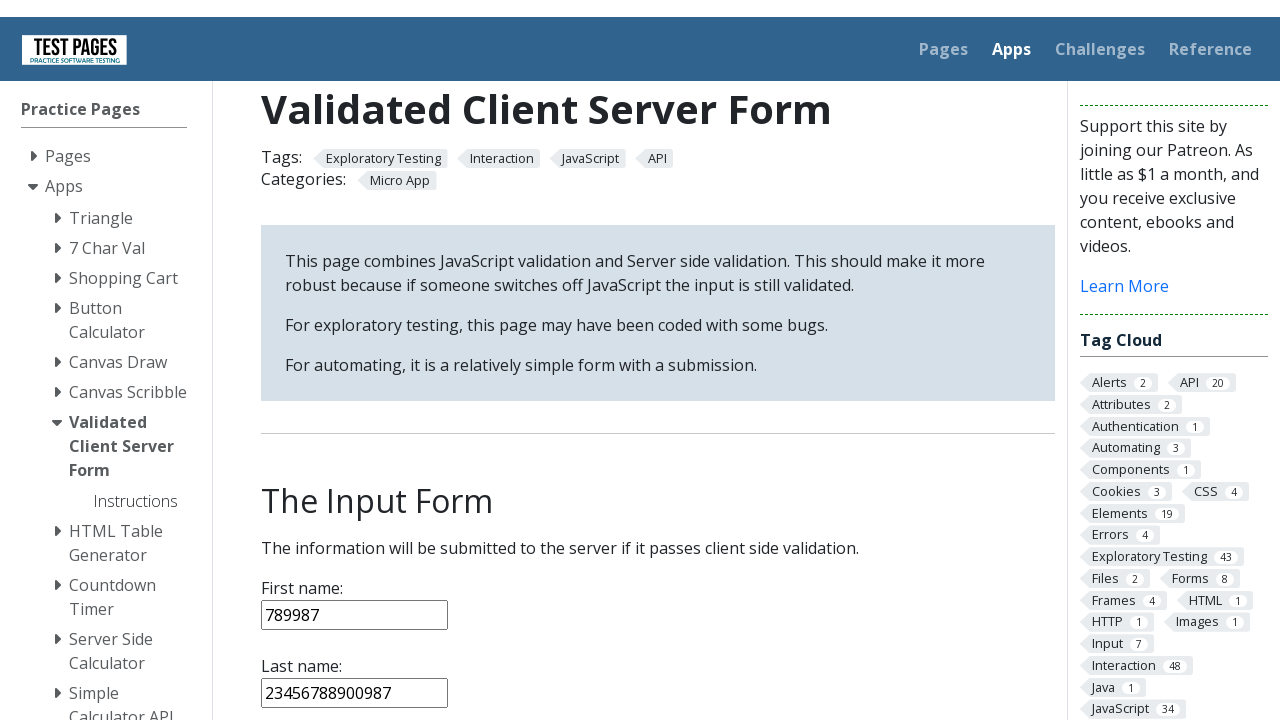

Selected 'Hungary' from country dropdown on select[name='country']
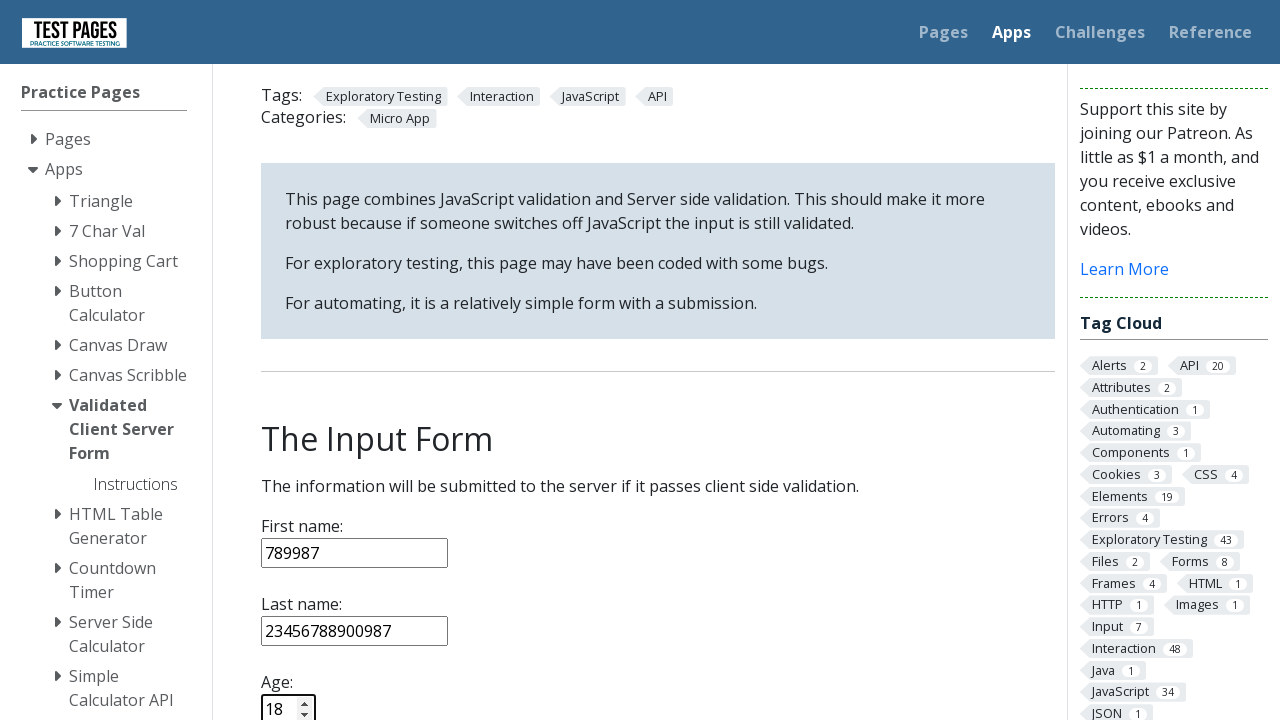

Filled notes field with ':)' on #notes
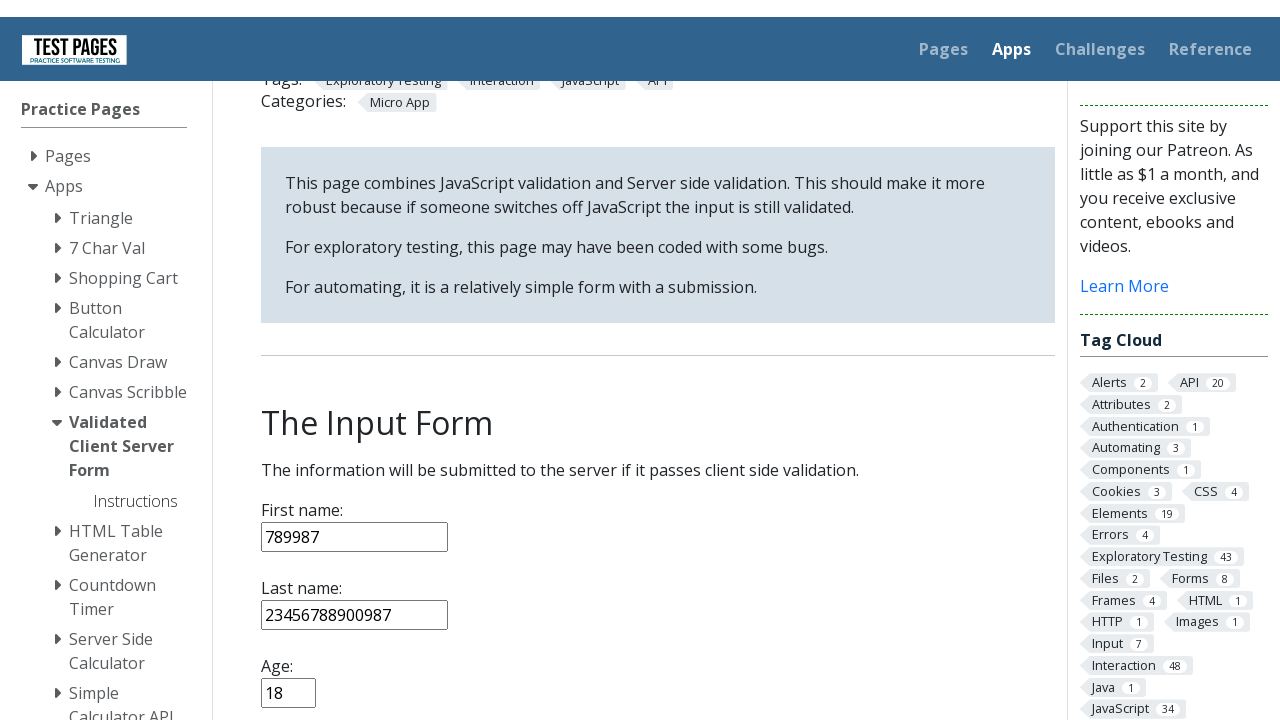

Clicked submit button to validate form with numeric name values at (296, 368) on input[type='submit']
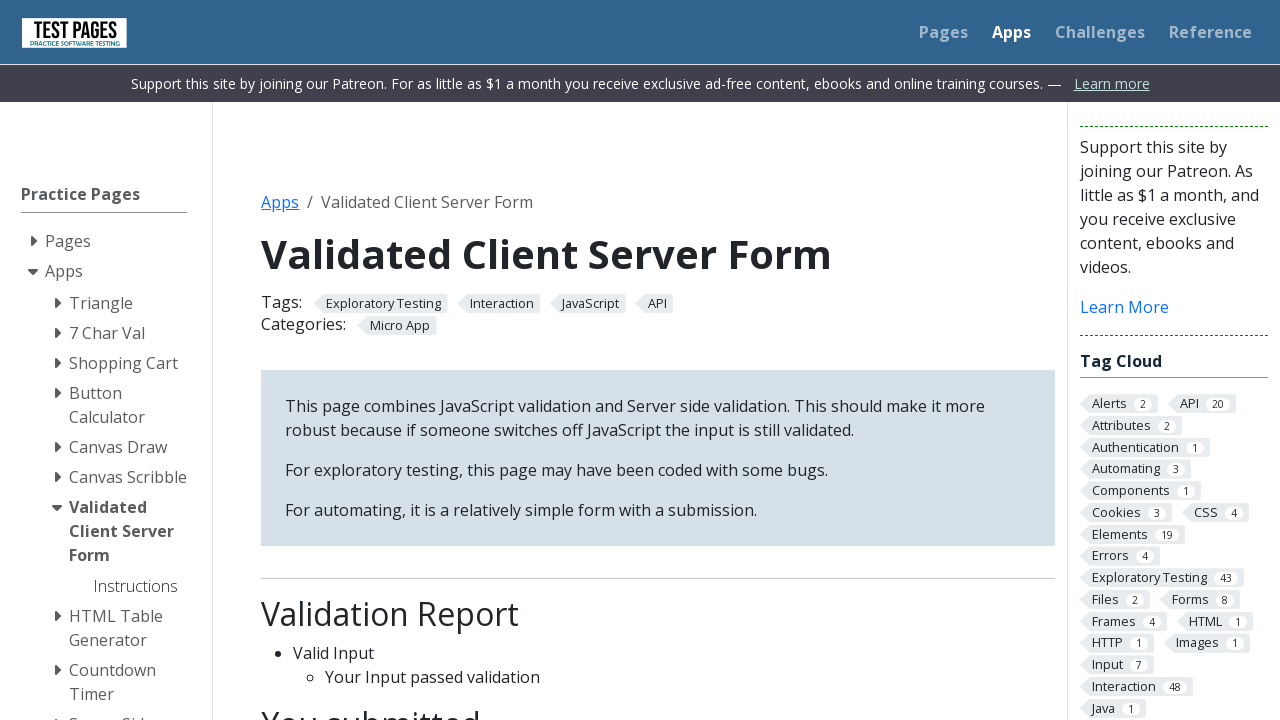

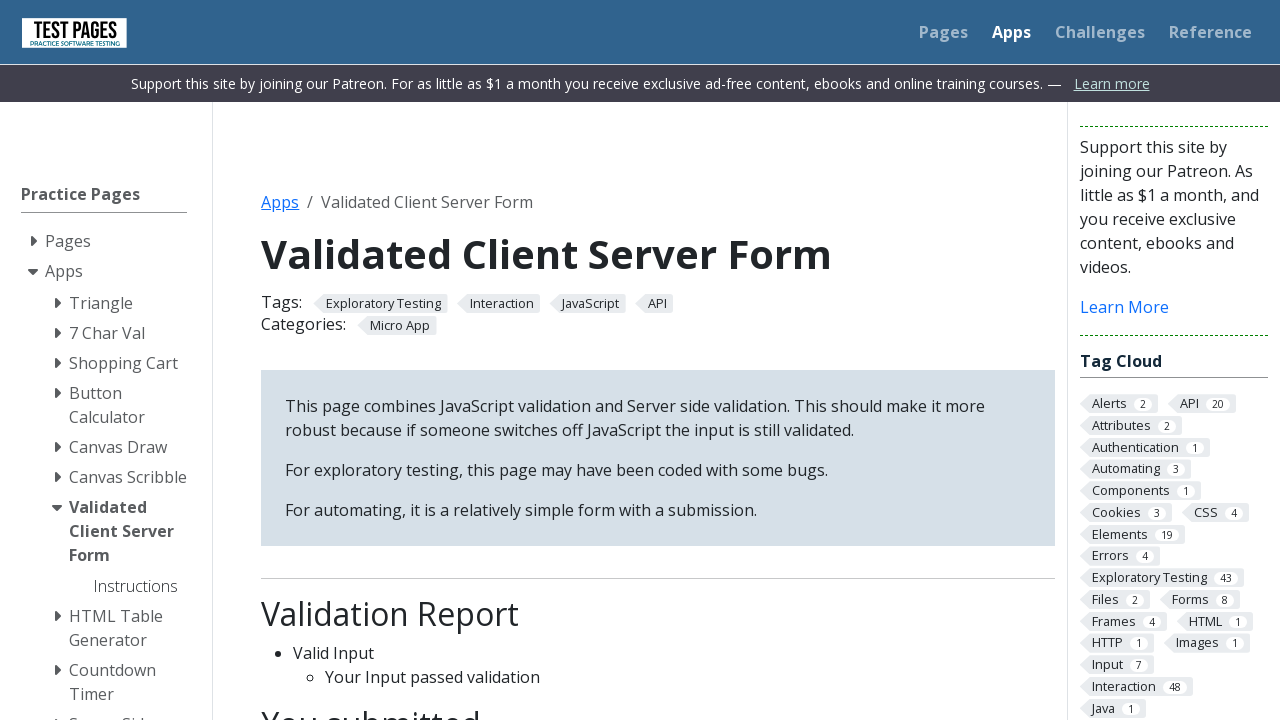